Navigates to the Form Authentication page and verifies the login button is visible

Starting URL: https://the-internet.herokuapp.com/

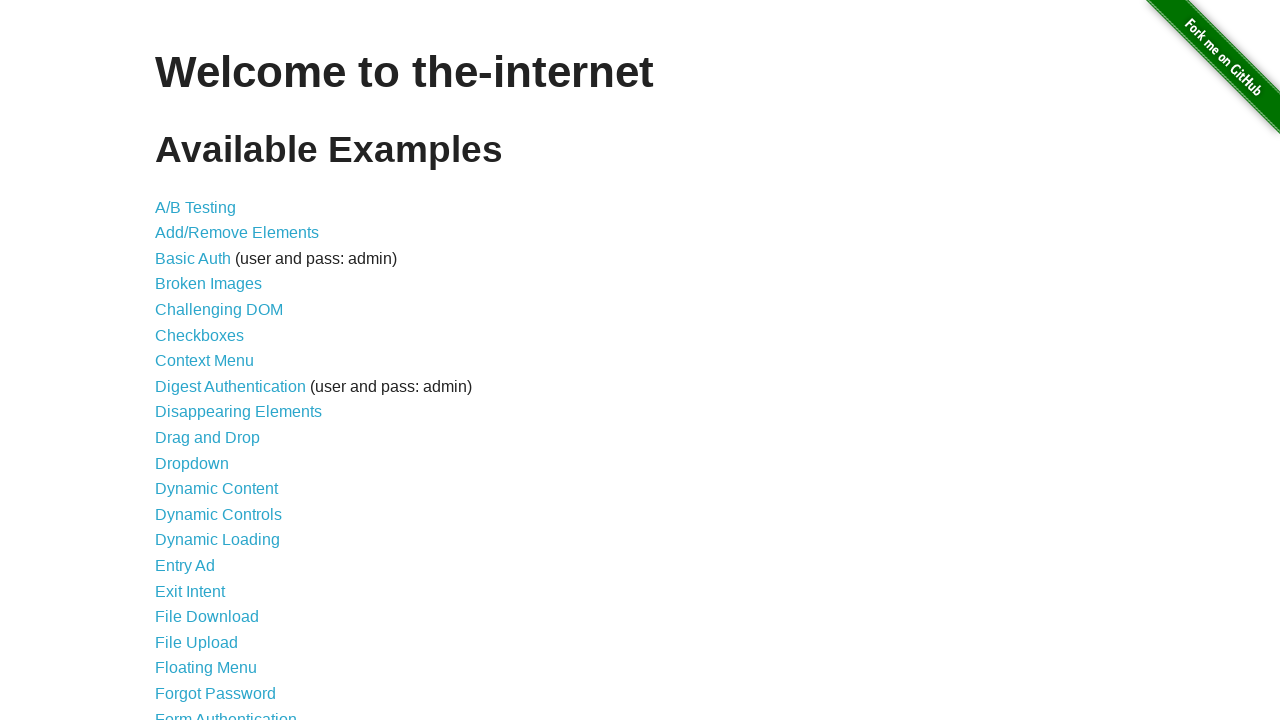

Clicked on Form Authentication link at (226, 712) on text=Form Authentication
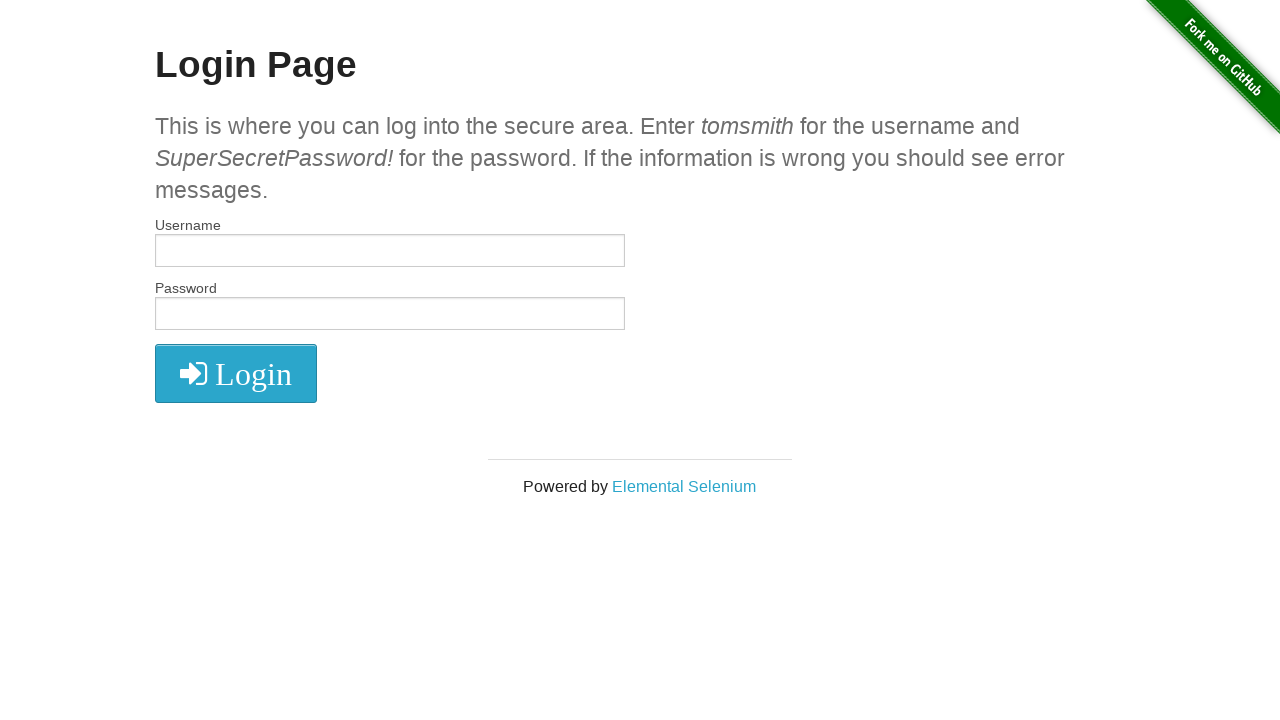

Located login button element
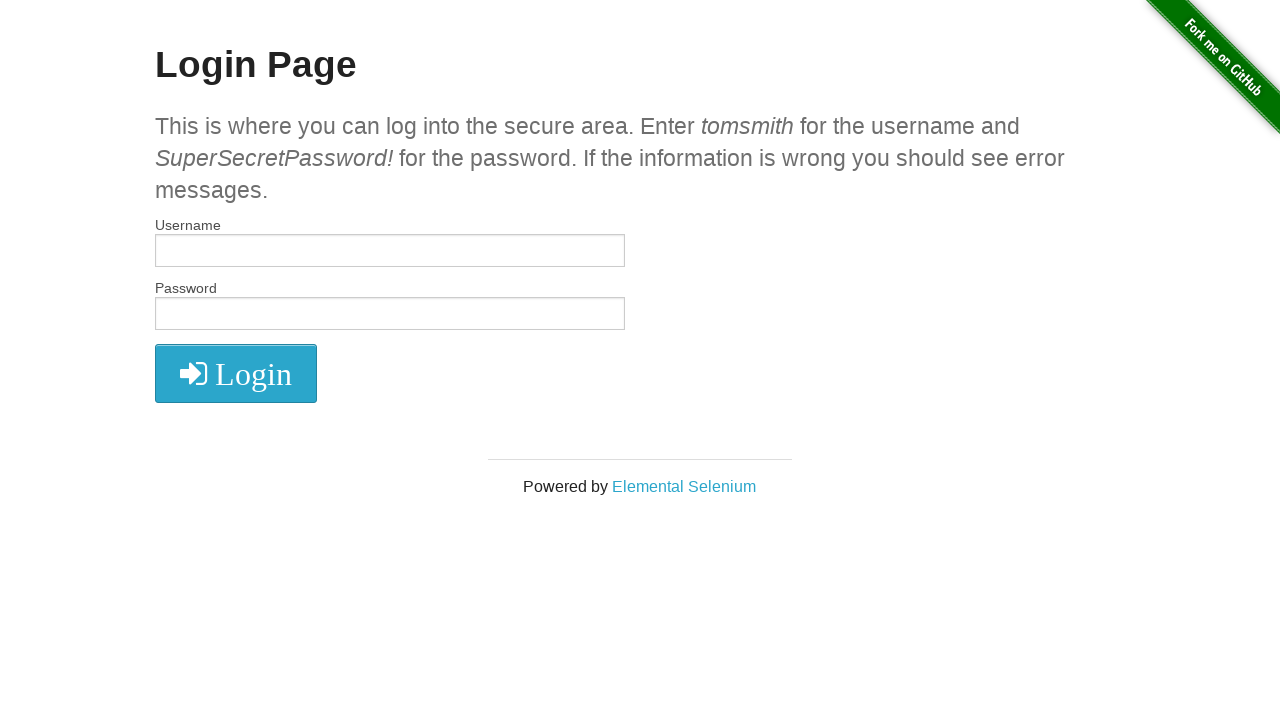

Verified login button is visible
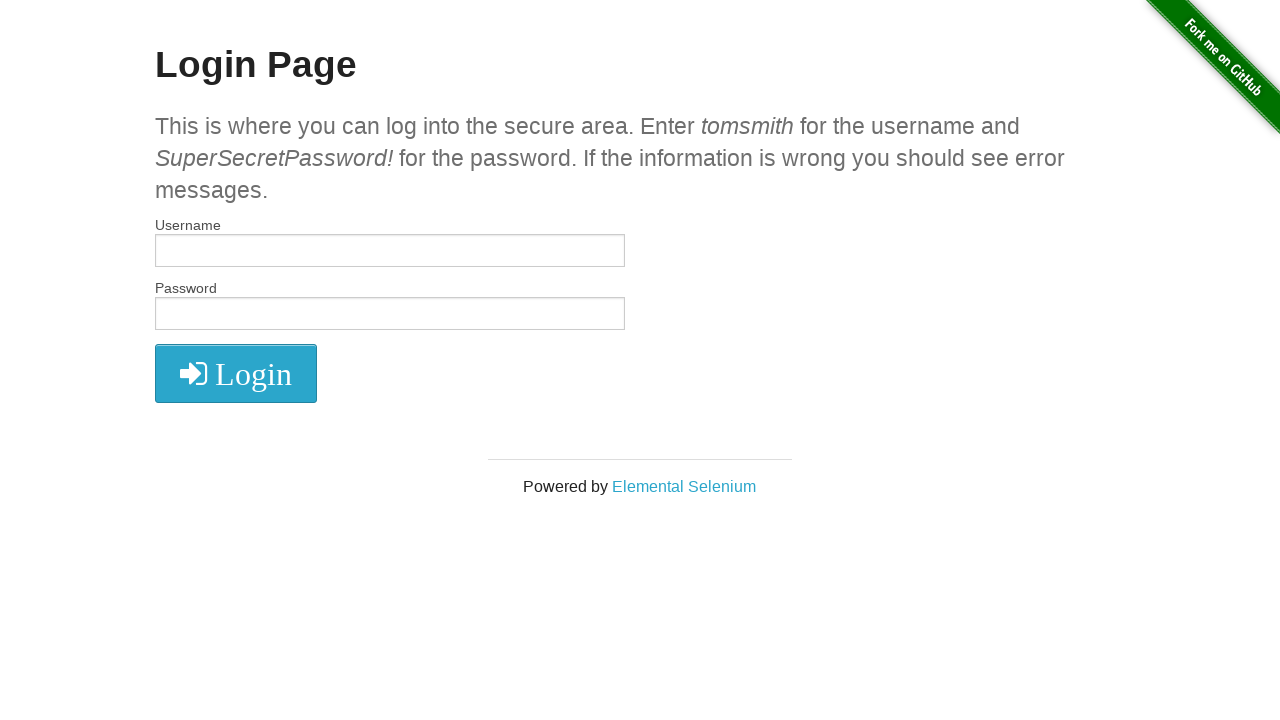

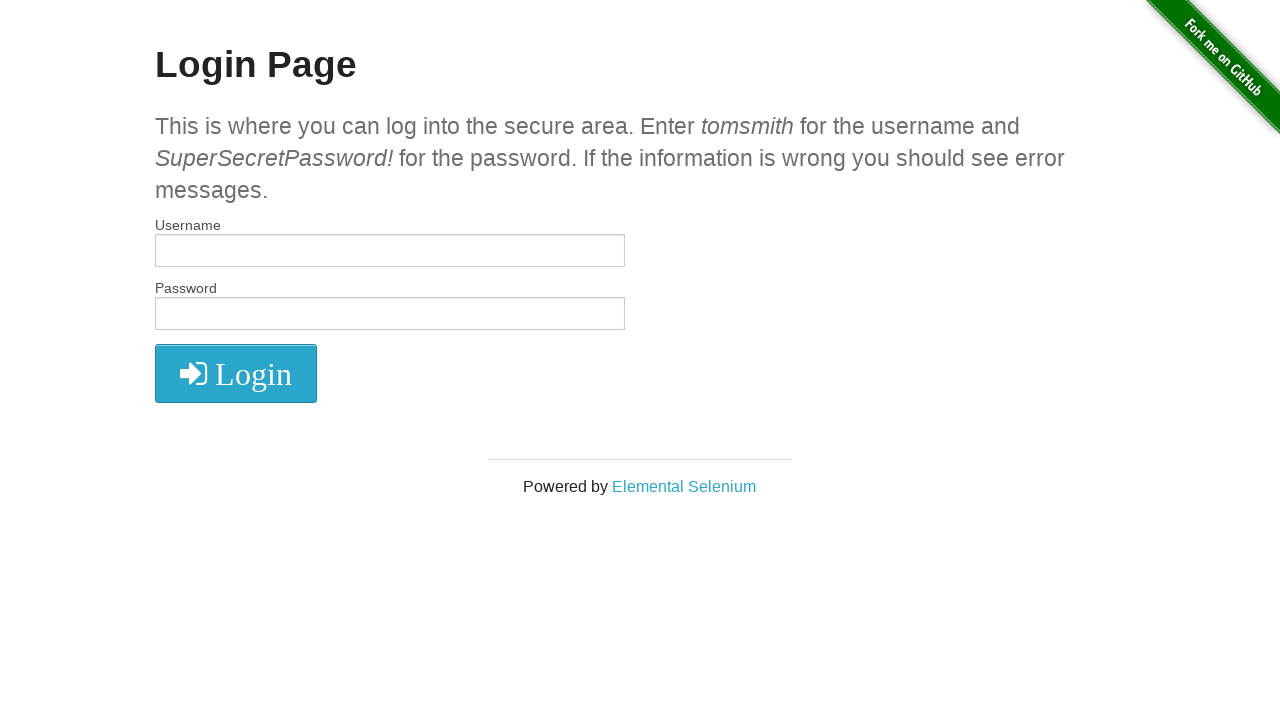